Navigates to NFL official website and verifies the page loads successfully

Starting URL: https://nfl.com

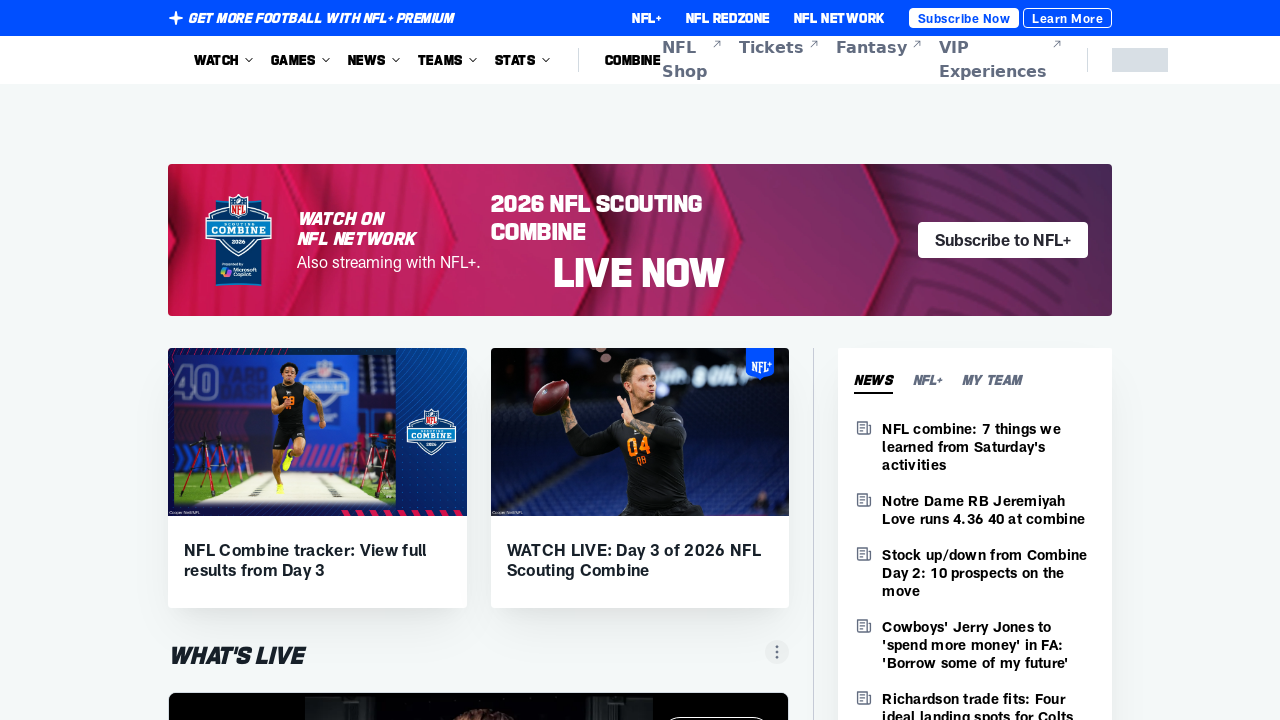

Navigated to NFL official website at https://nfl.com
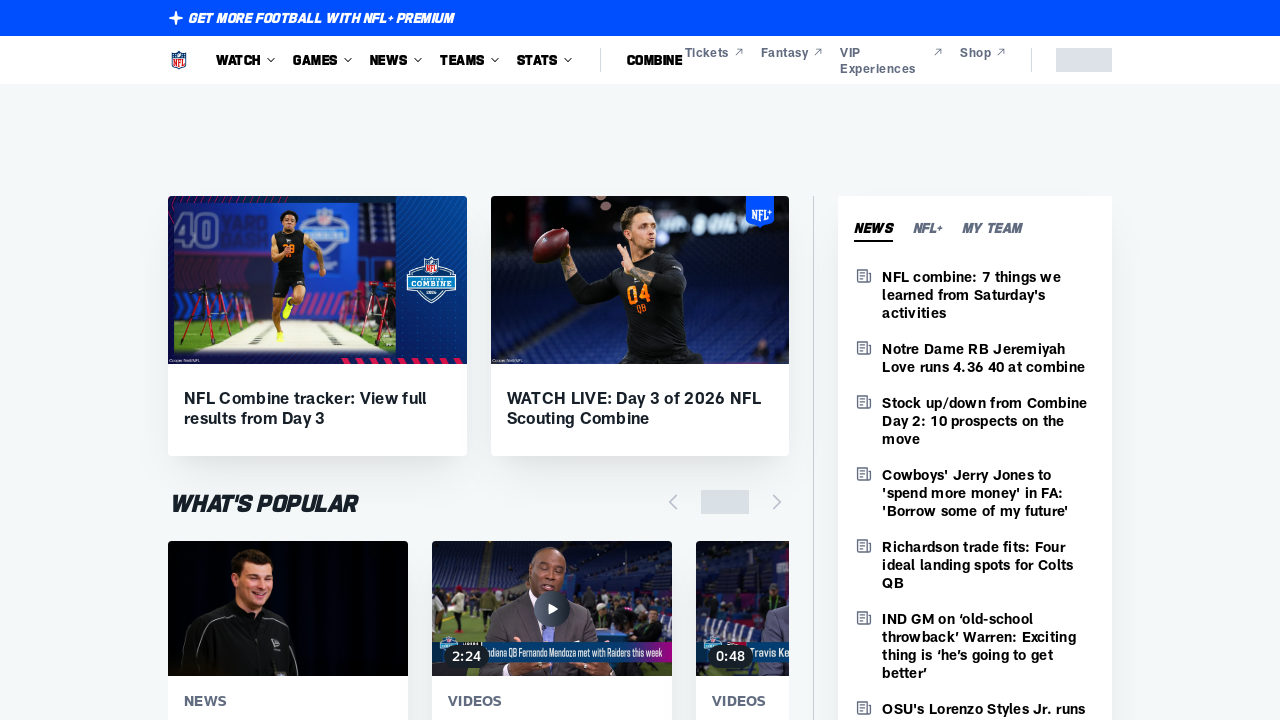

Page loaded successfully - DOM content fully rendered
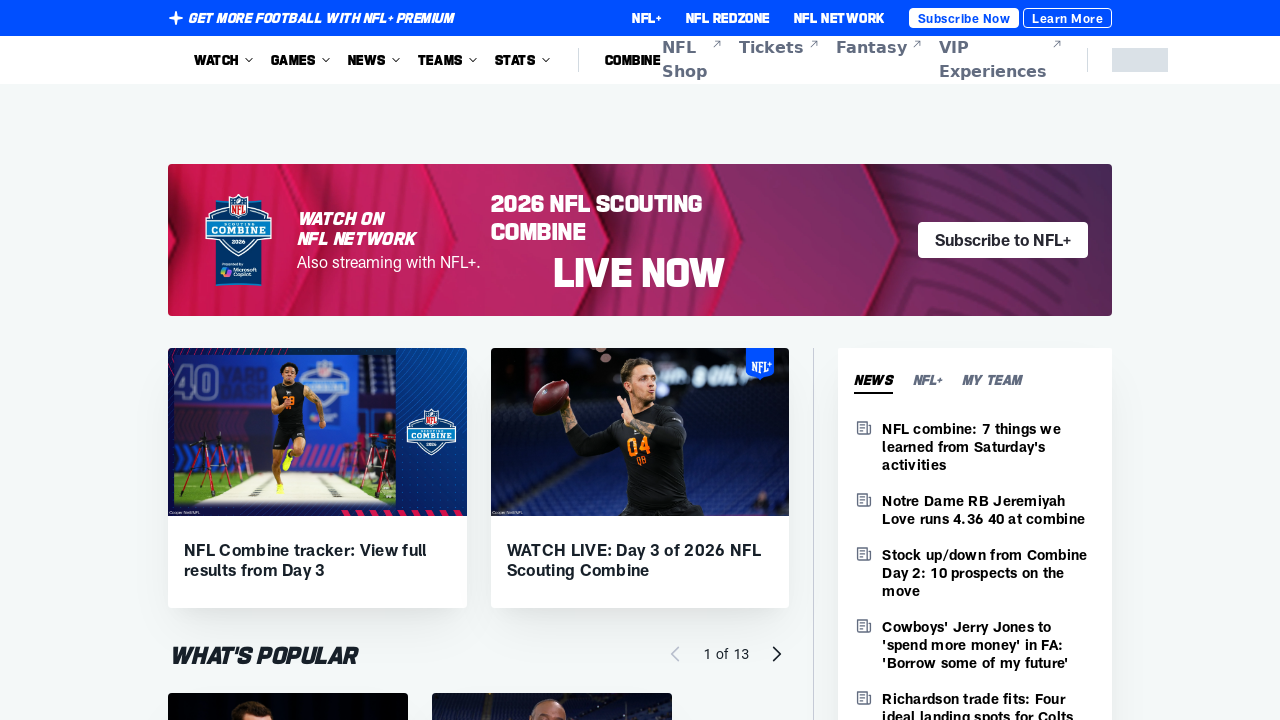

Verified that the NFL website page loaded successfully
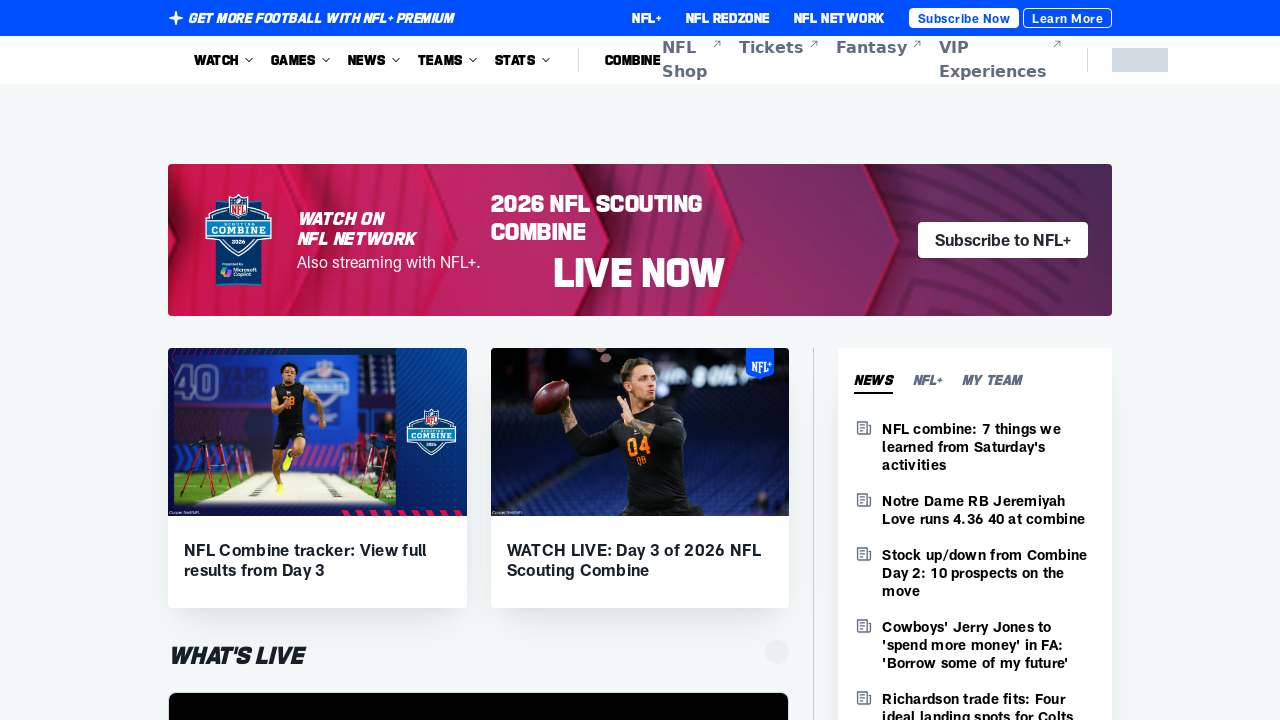

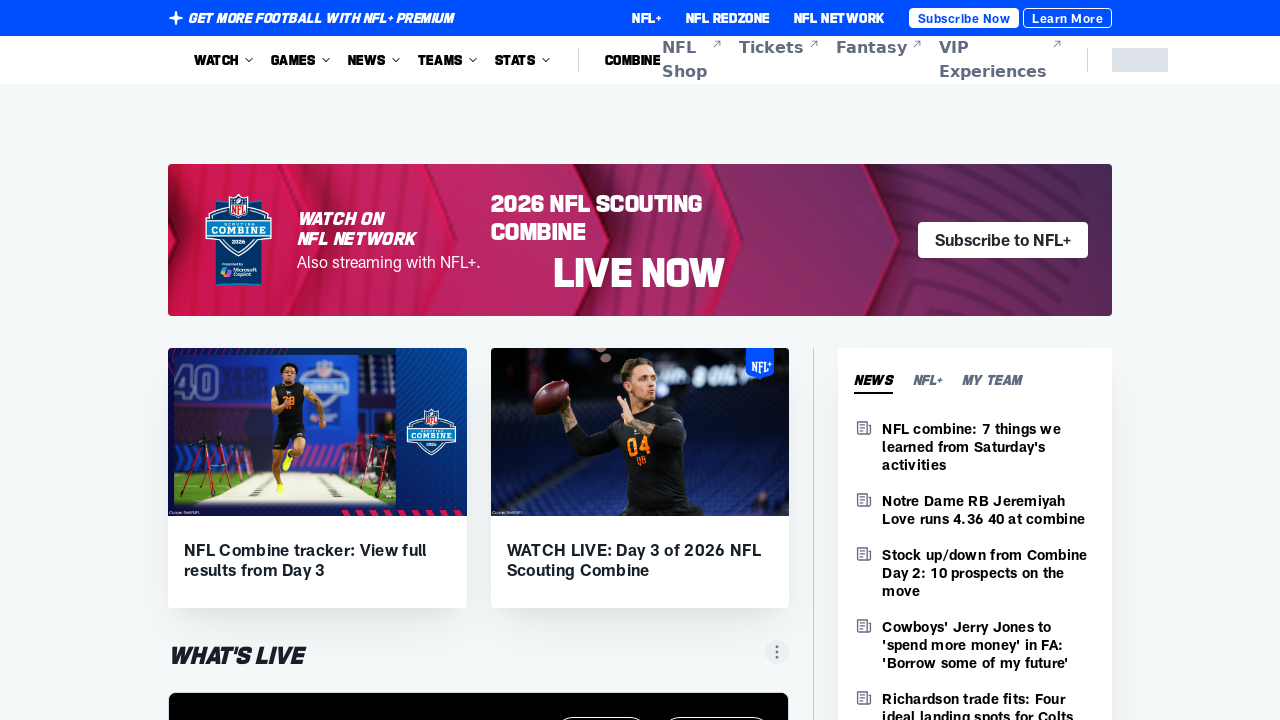